Tests dynamic content loading by clicking a Start button and waiting for "Hello World!" text to appear

Starting URL: https://the-internet.herokuapp.com/dynamic_loading/2

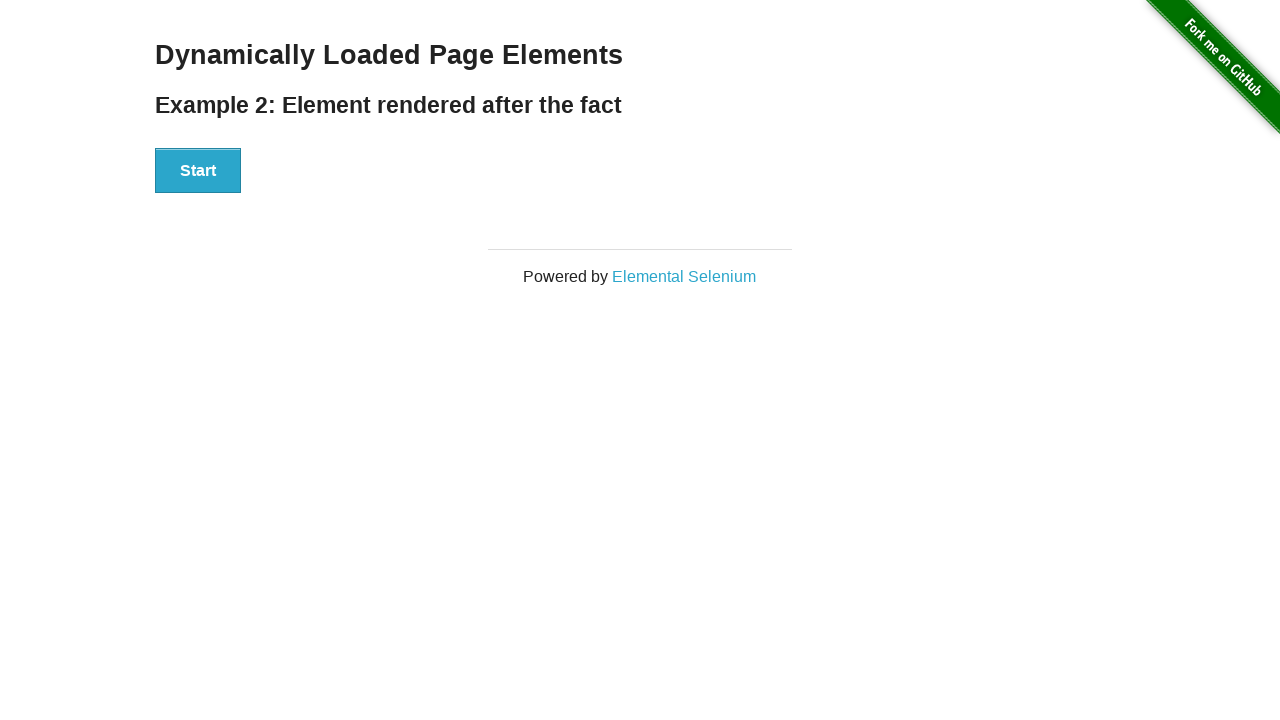

Start button loaded and ready
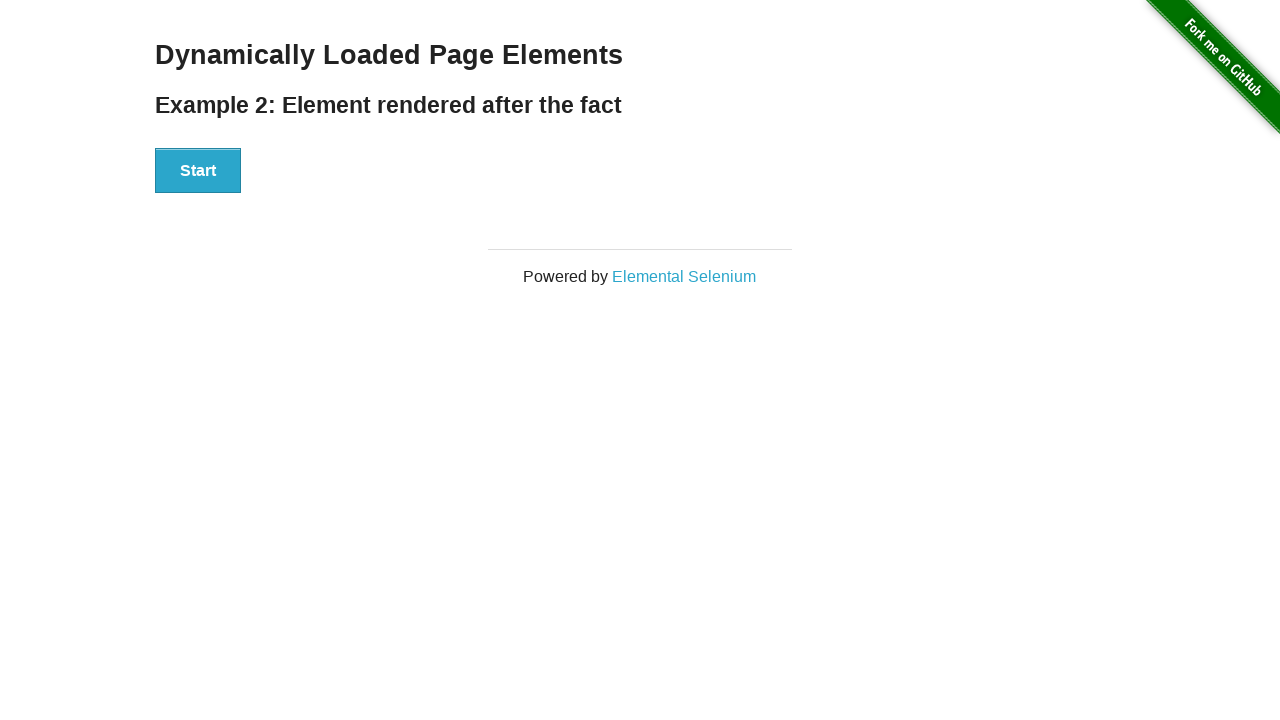

Clicked the Start button to begin dynamic content loading at (198, 171) on xpath=//button[contains(text(), 'Start')]
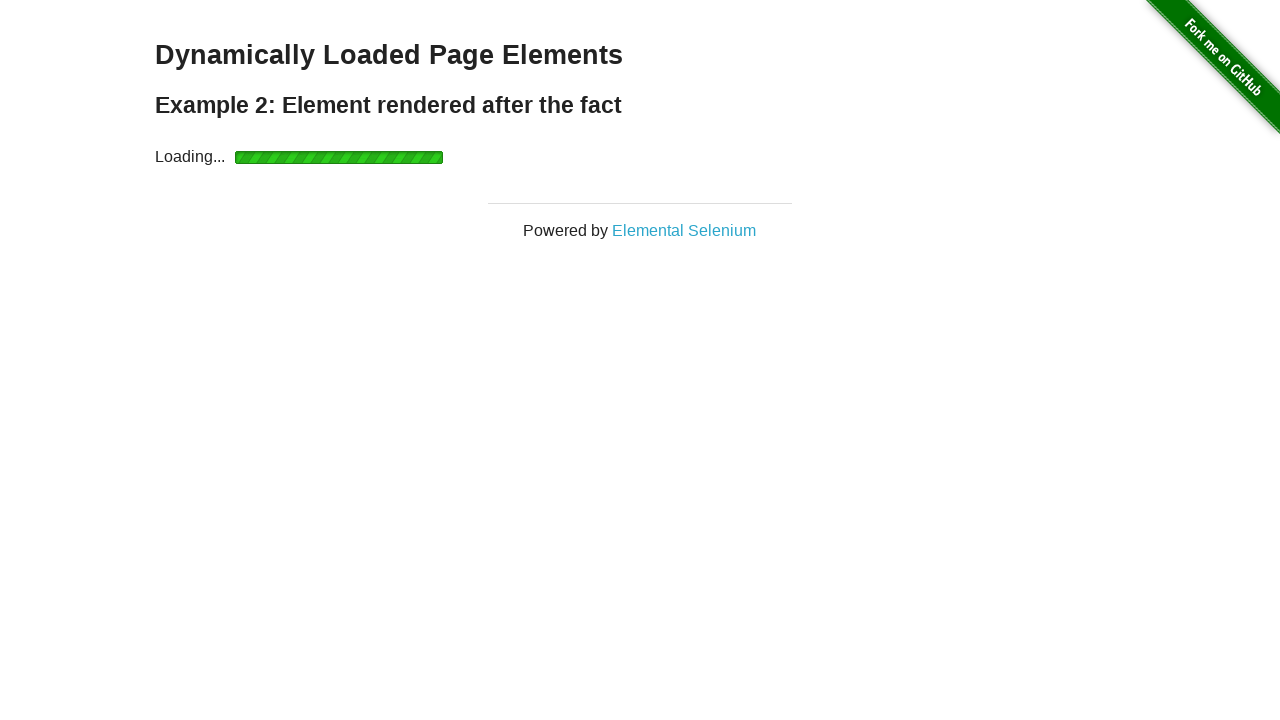

'Hello World!' text element became visible after dynamic loading
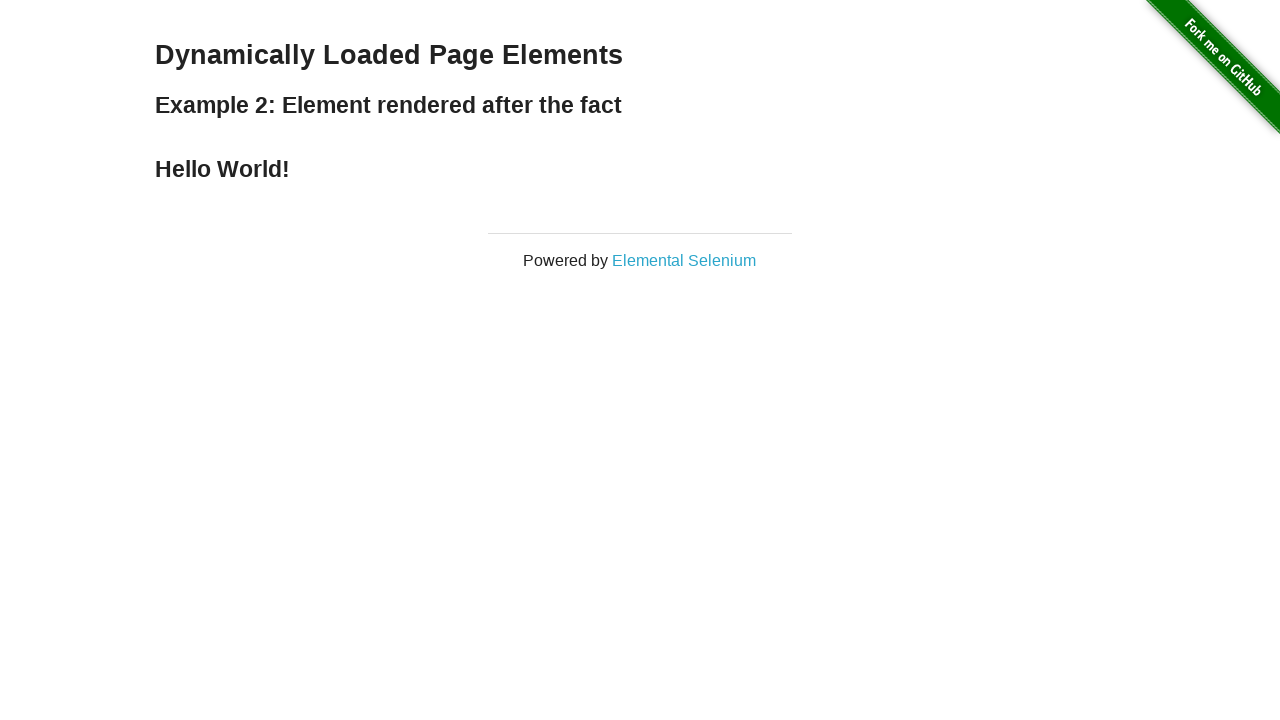

Verified that 'Hello World!' text content is displayed correctly
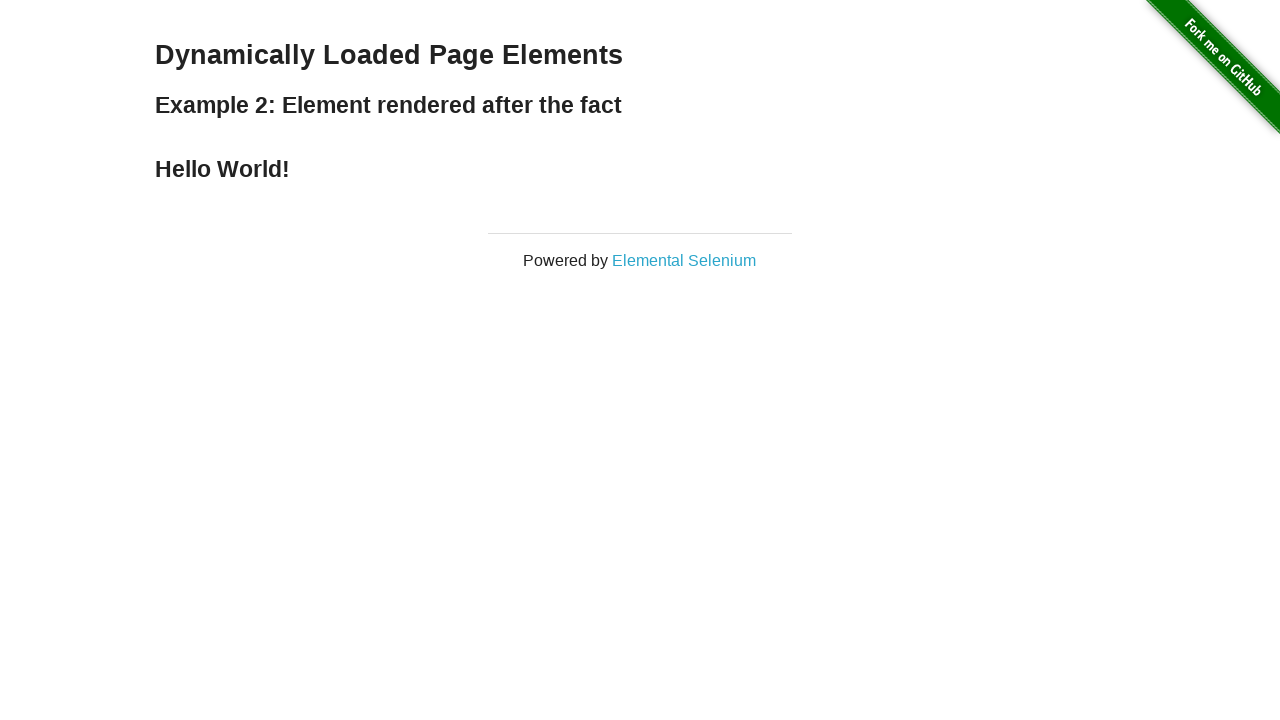

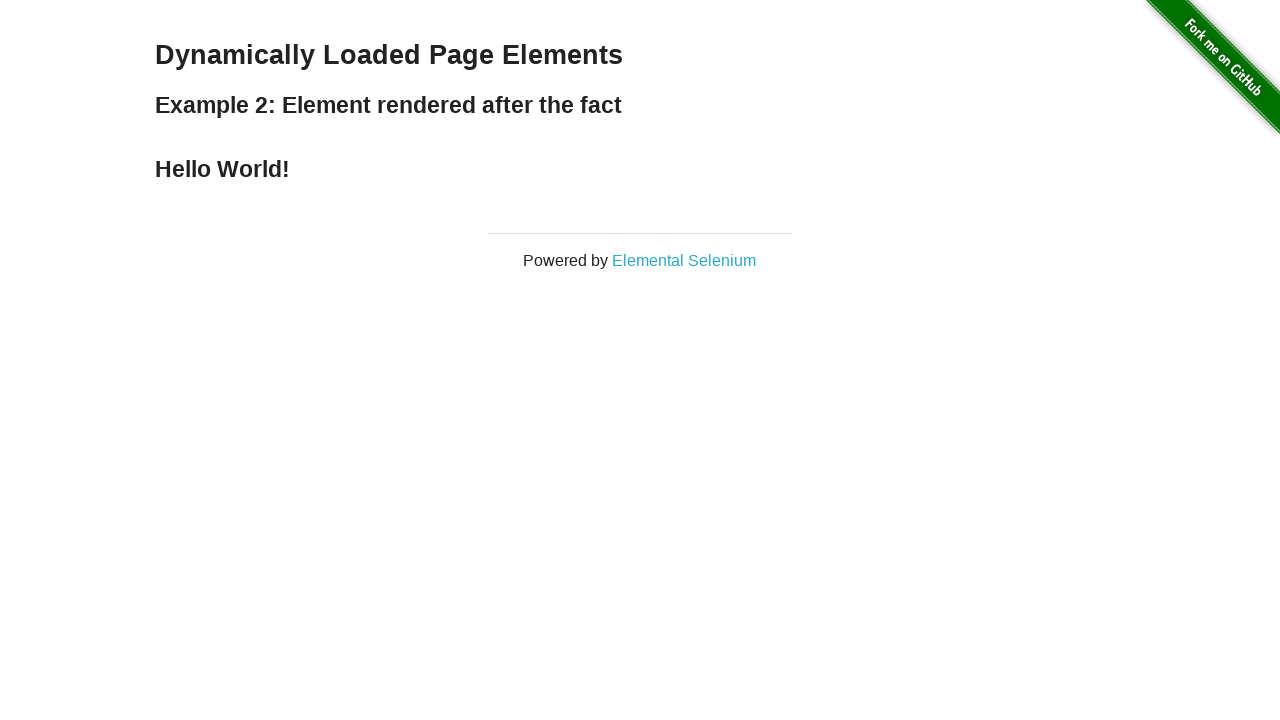